Navigates to the Hovers page and verifies the page header

Starting URL: https://the-internet.herokuapp.com/

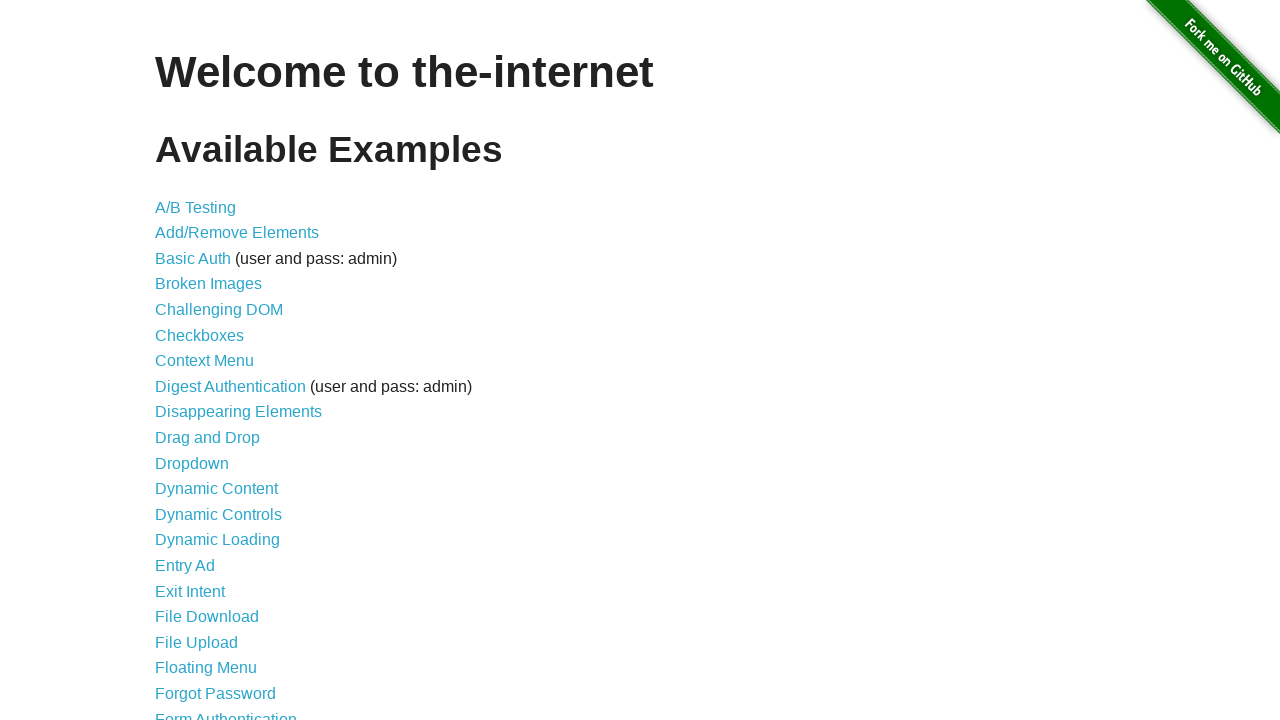

Clicked the Hovers link at (180, 360) on a[href='/hovers']
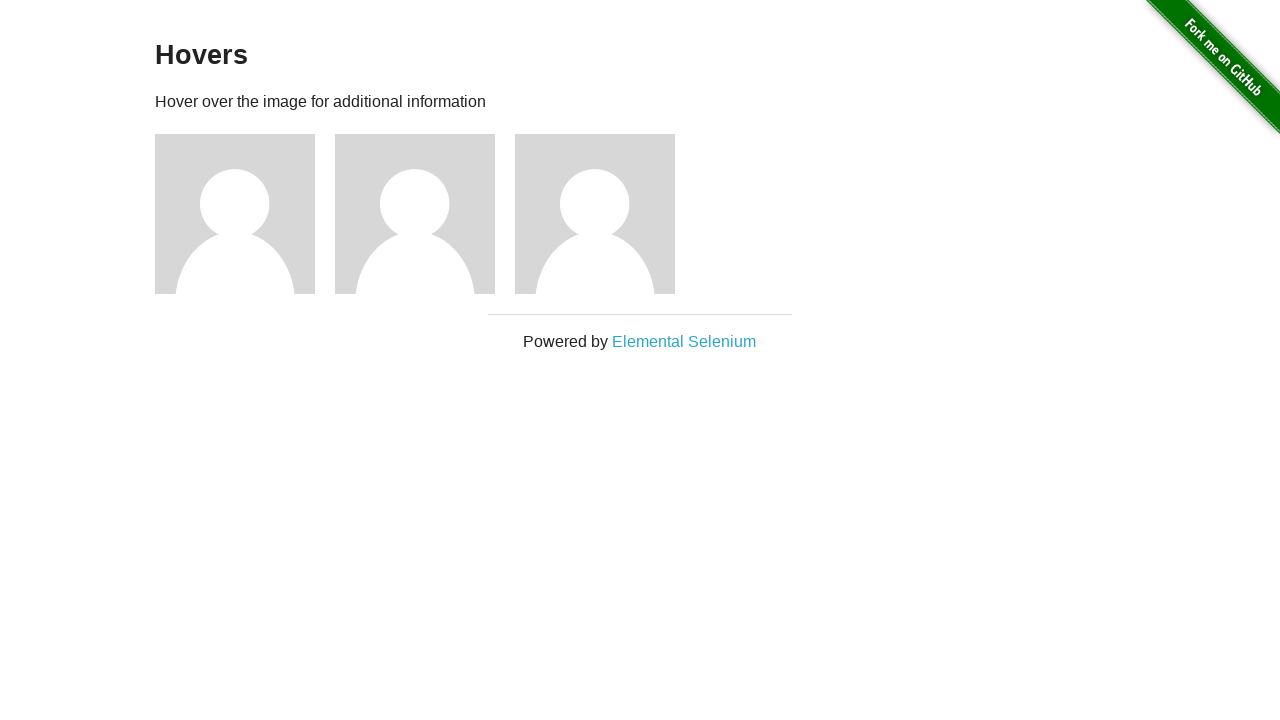

Page header (h3) element loaded
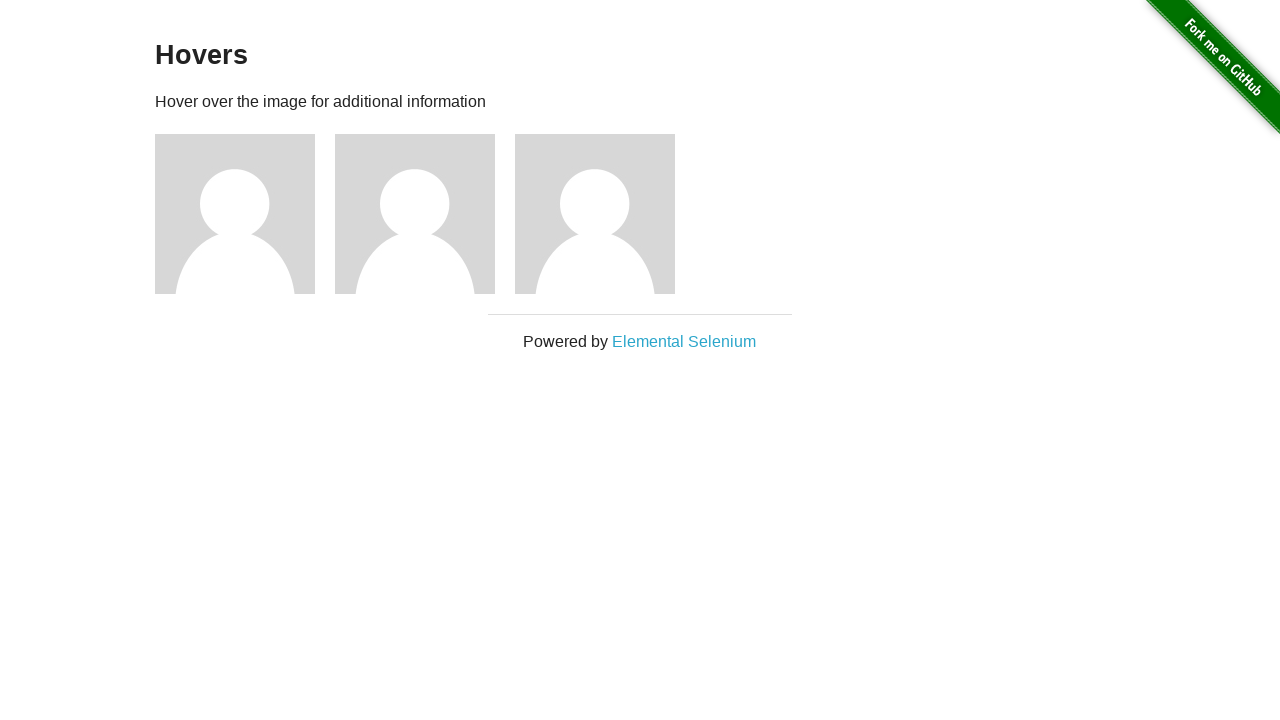

Retrieved page header text content
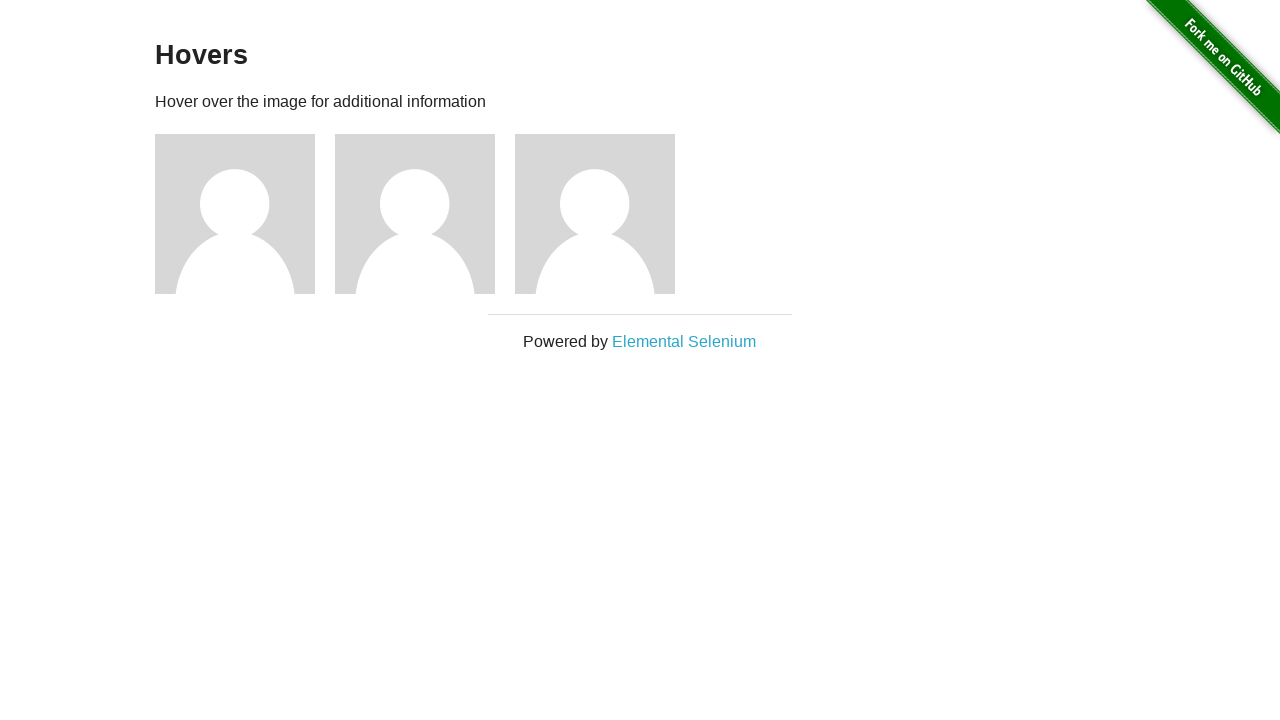

Verified that page header contains 'Hovers'
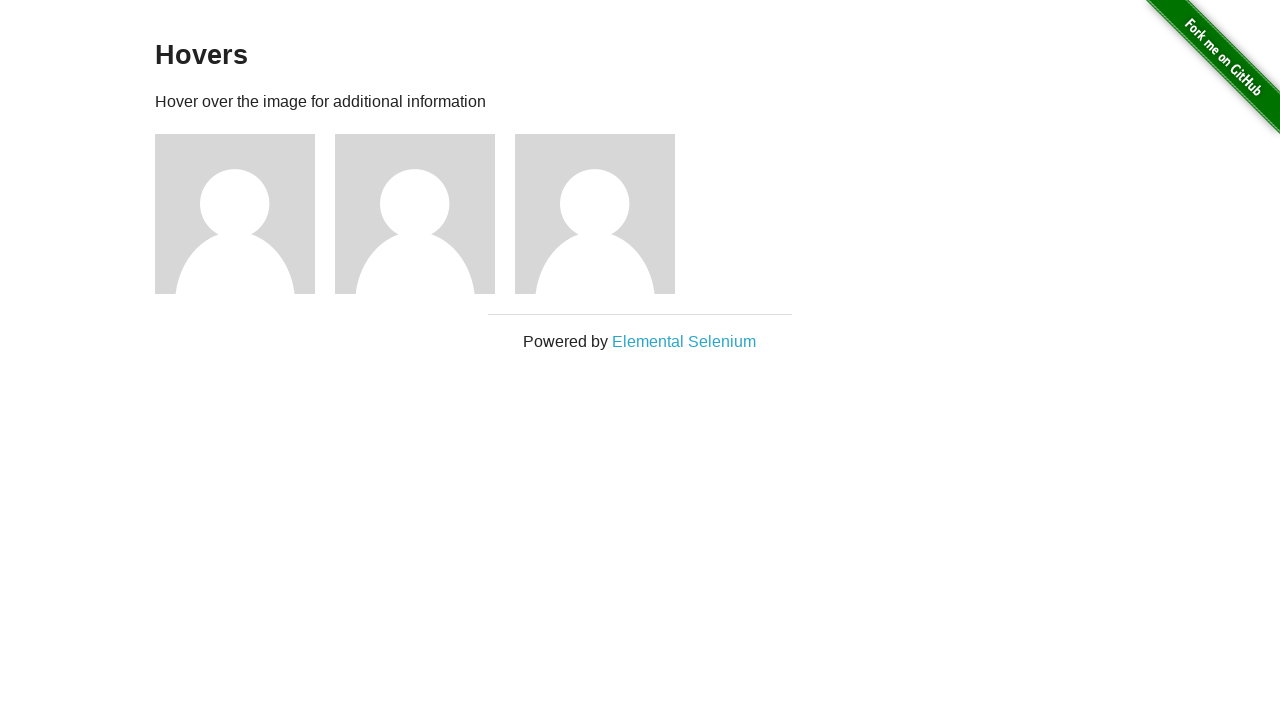

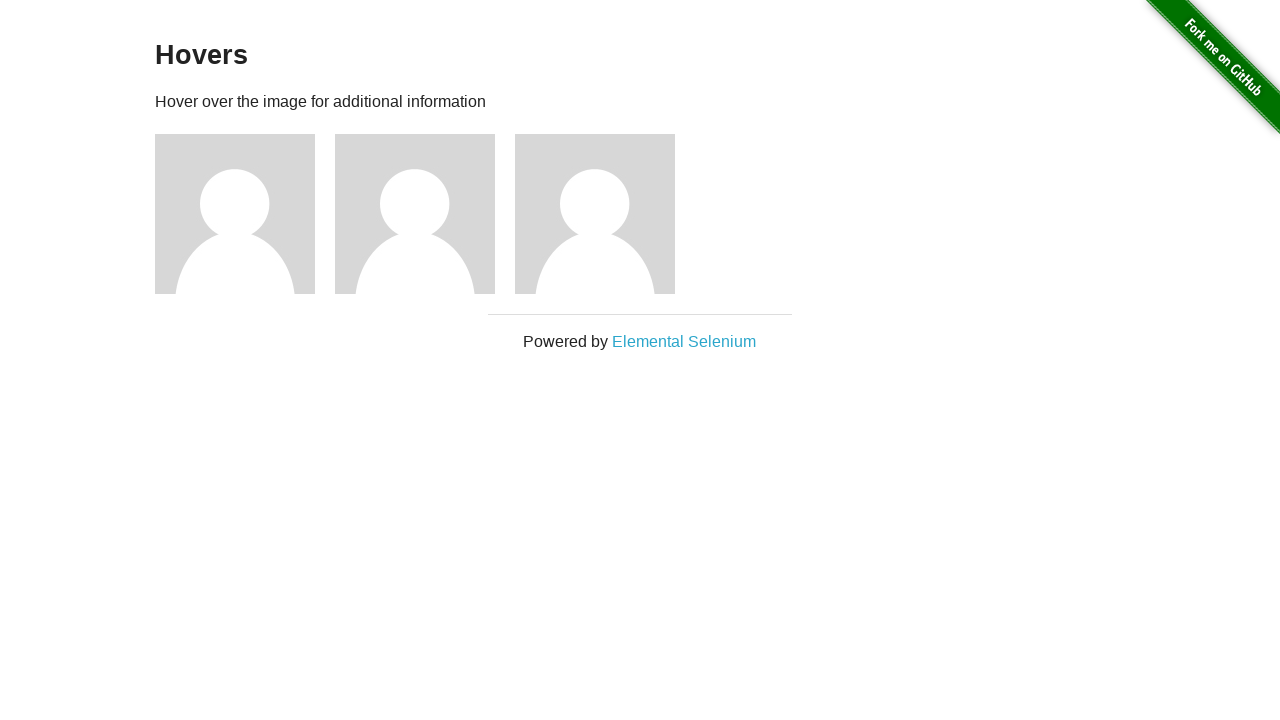